Tests form validation when submitting with only username filled

Starting URL: https://demo.applitools.com/hackathon.html

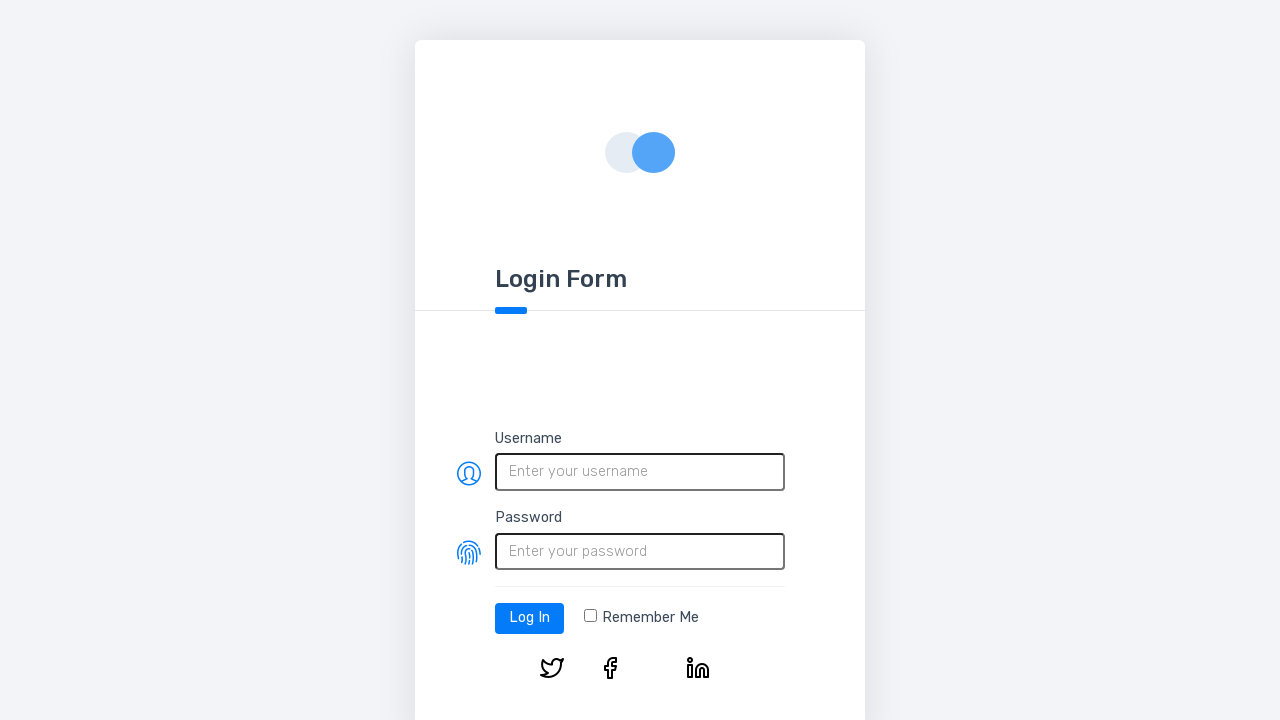

Navigated to form validation test page
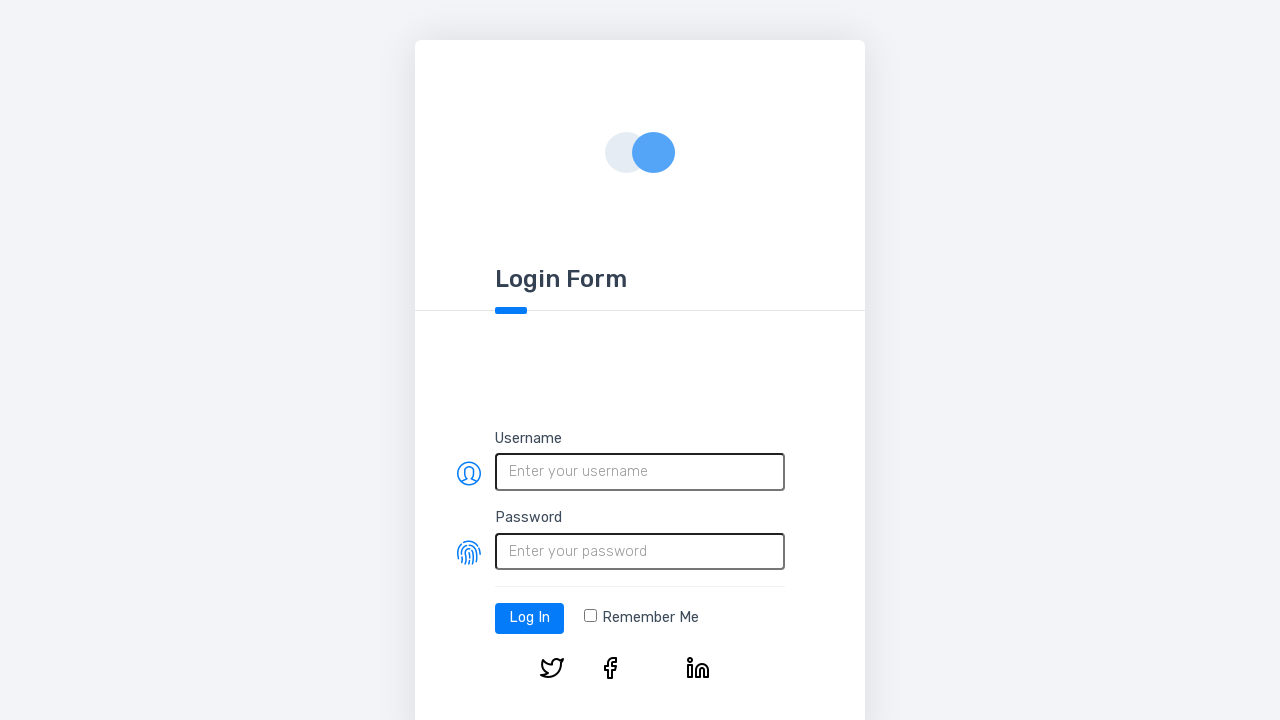

Filled username field with 'MyUserName' on #username
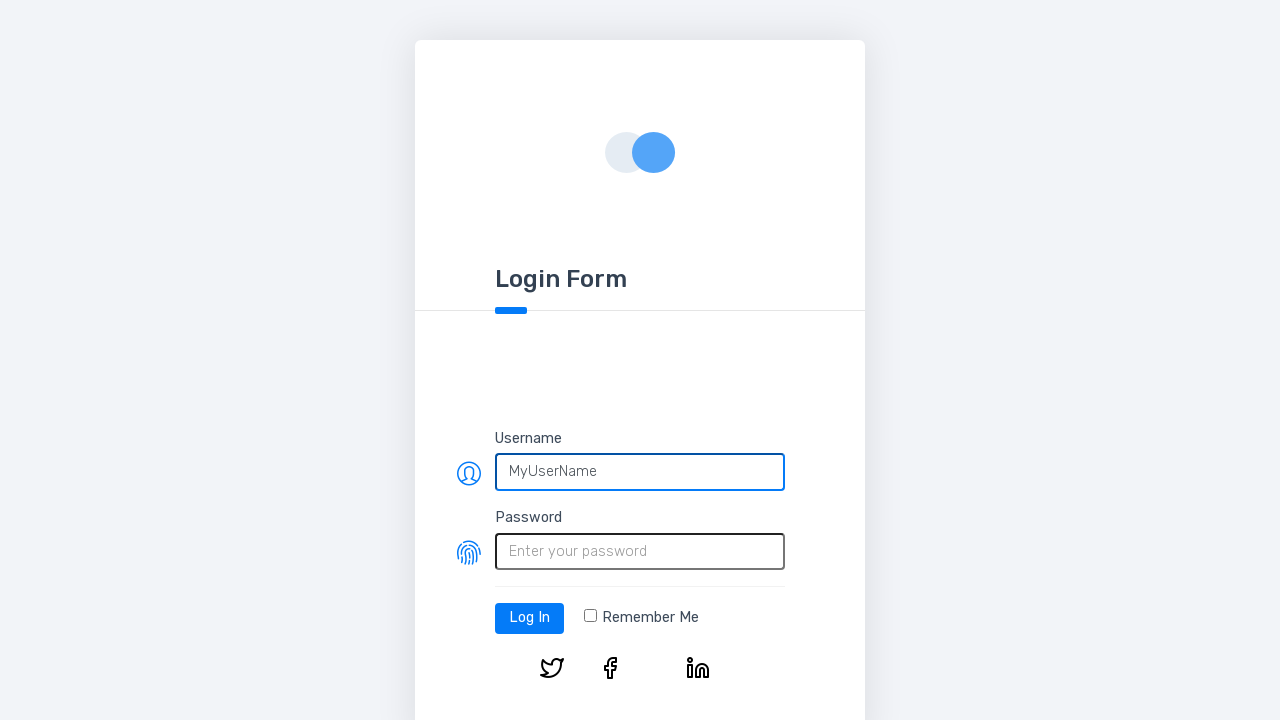

Clicked log-in button to submit form at (530, 618) on #log-in
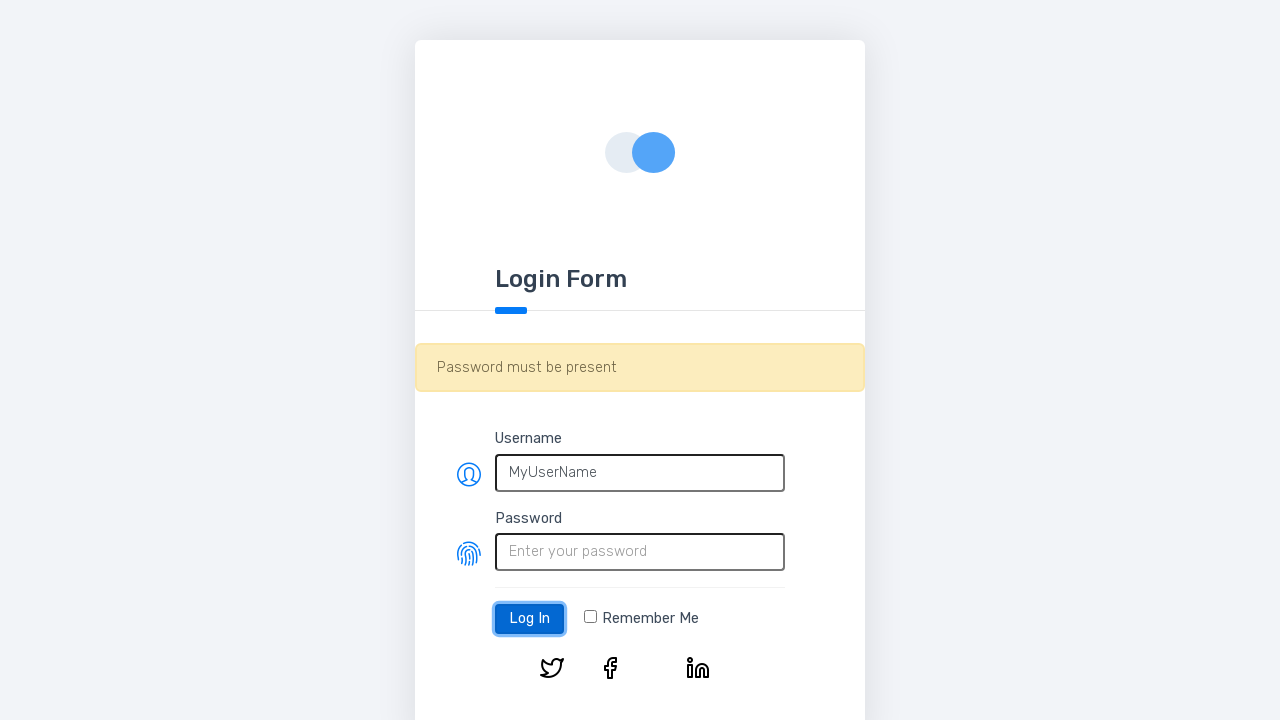

Verified warning alert is visible
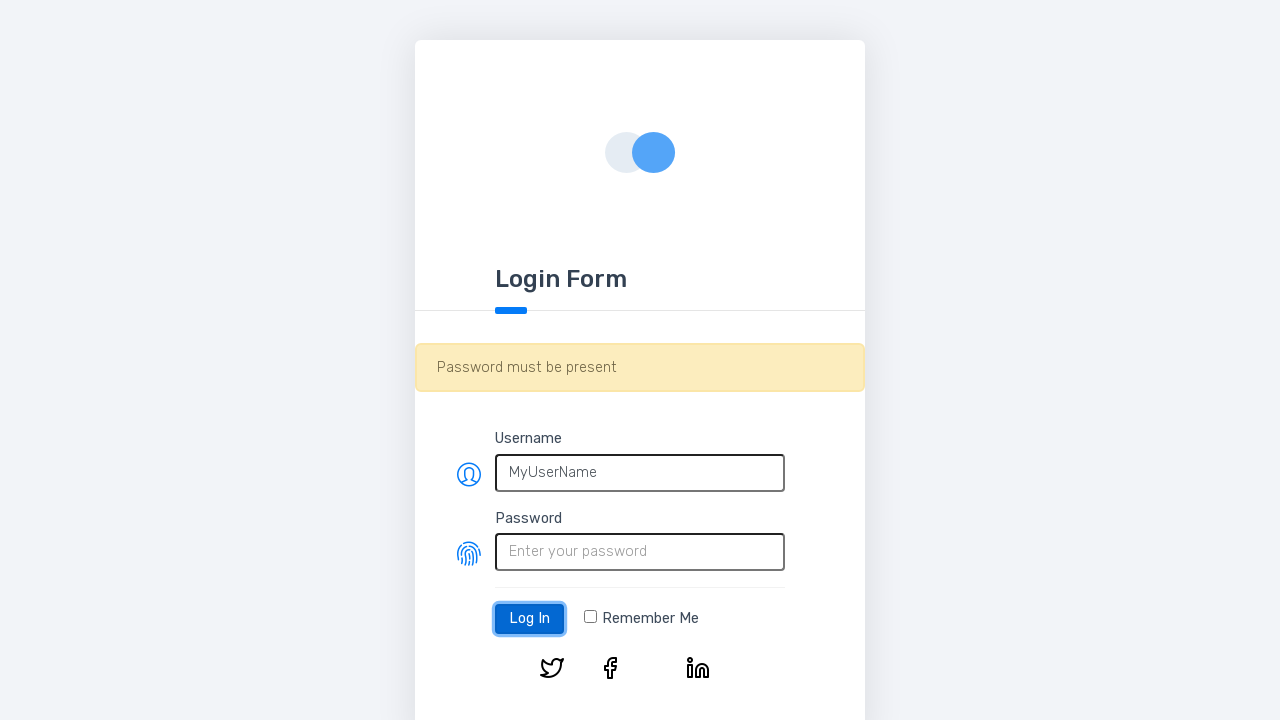

Verified error message displays 'Password must be present'
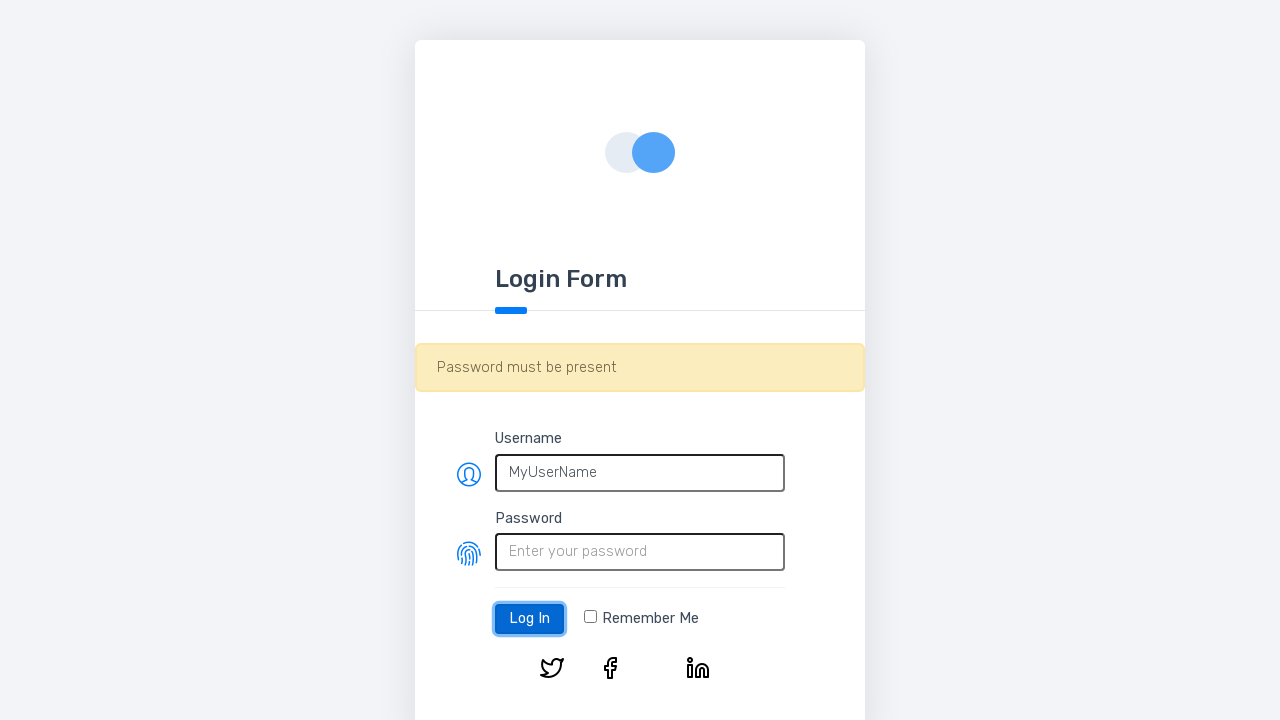

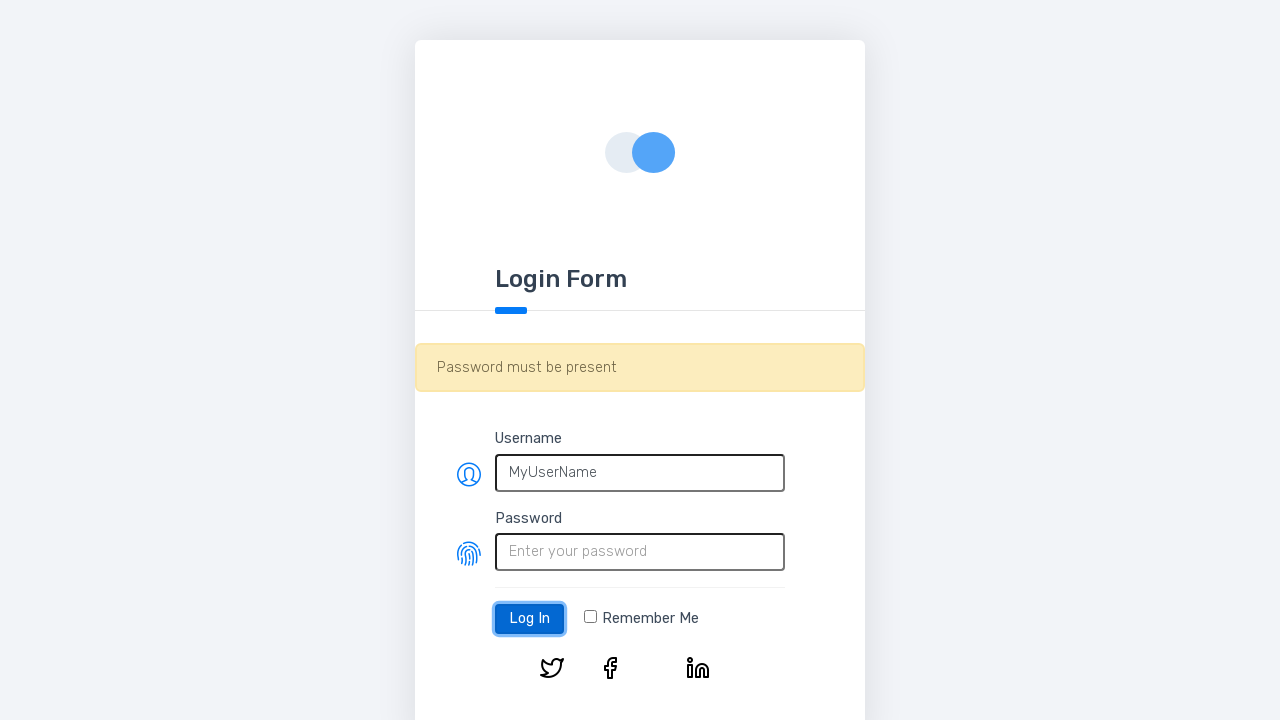